Tests prompt box alert by entering a name and clicking Cancel.

Starting URL: https://demoqa.com/alerts

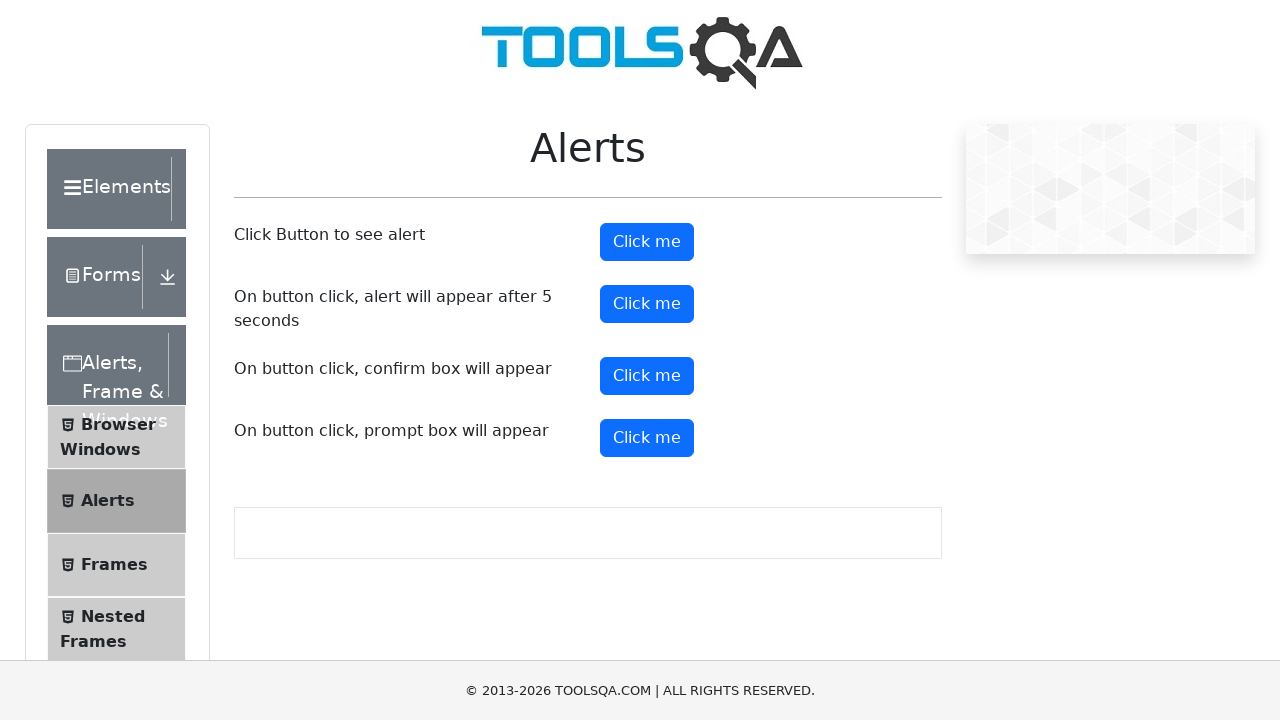

Set up dialog handler to dismiss prompts
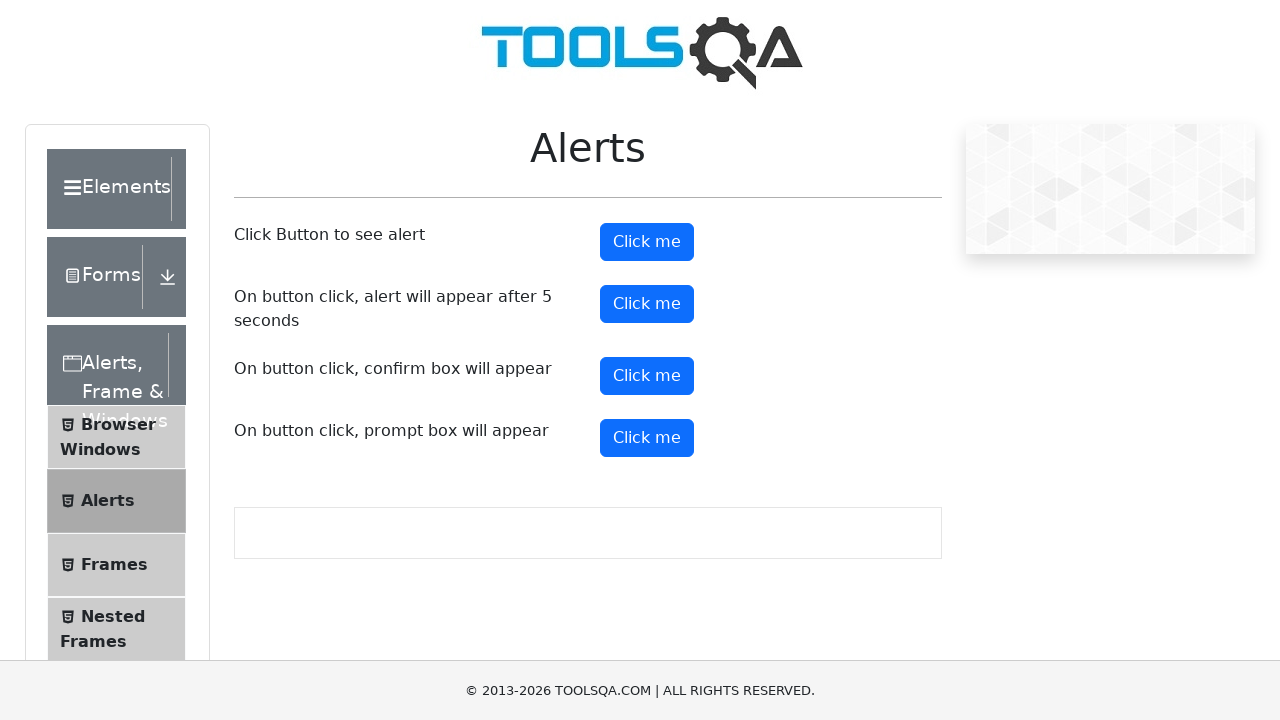

Clicked prompt button to open alert at (647, 438) on #promtButton
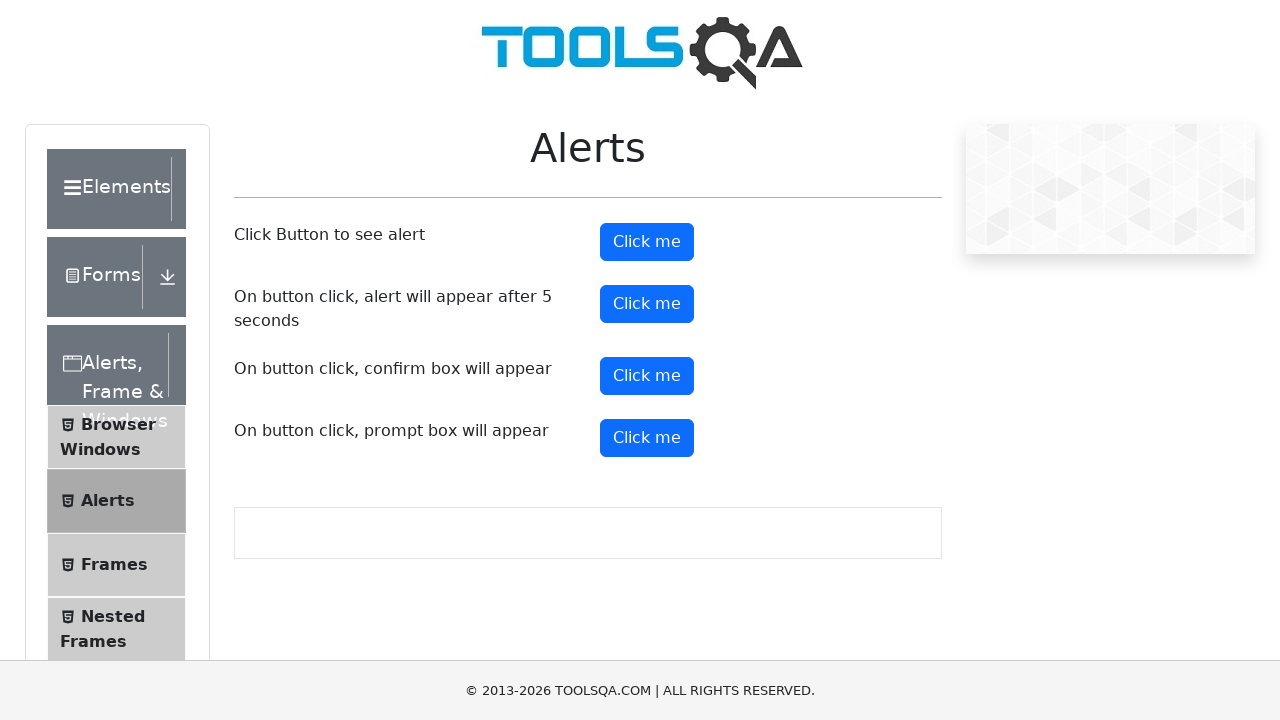

Waited for 1 second after dismissing prompt alert
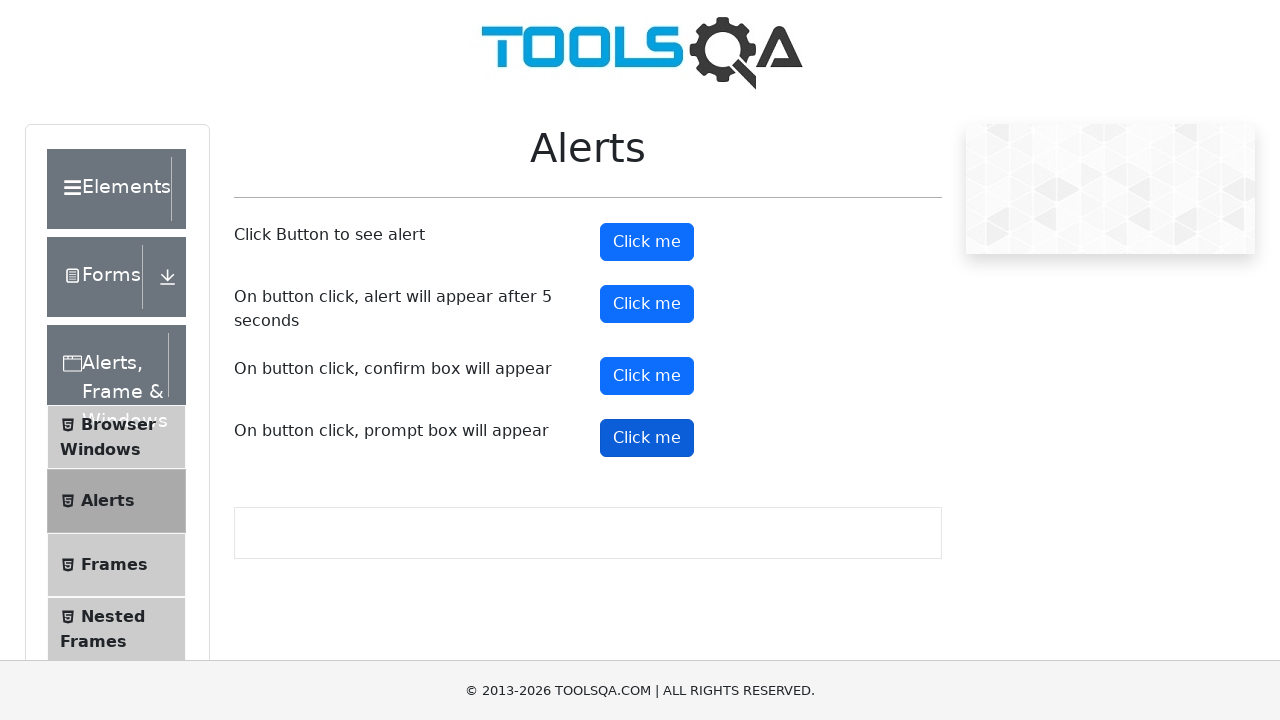

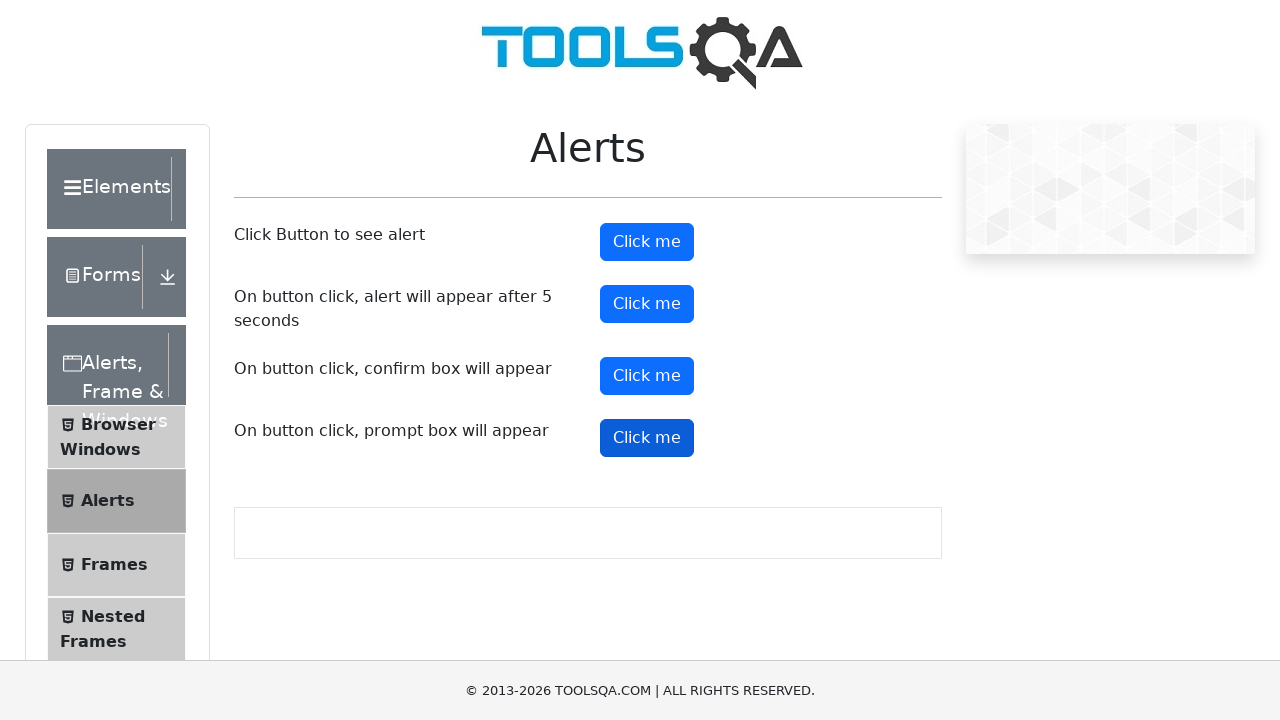